Tests browser window/tab handling by clicking a button that opens a new tab and switching to it

Starting URL: https://demoqa.com/browser-windows

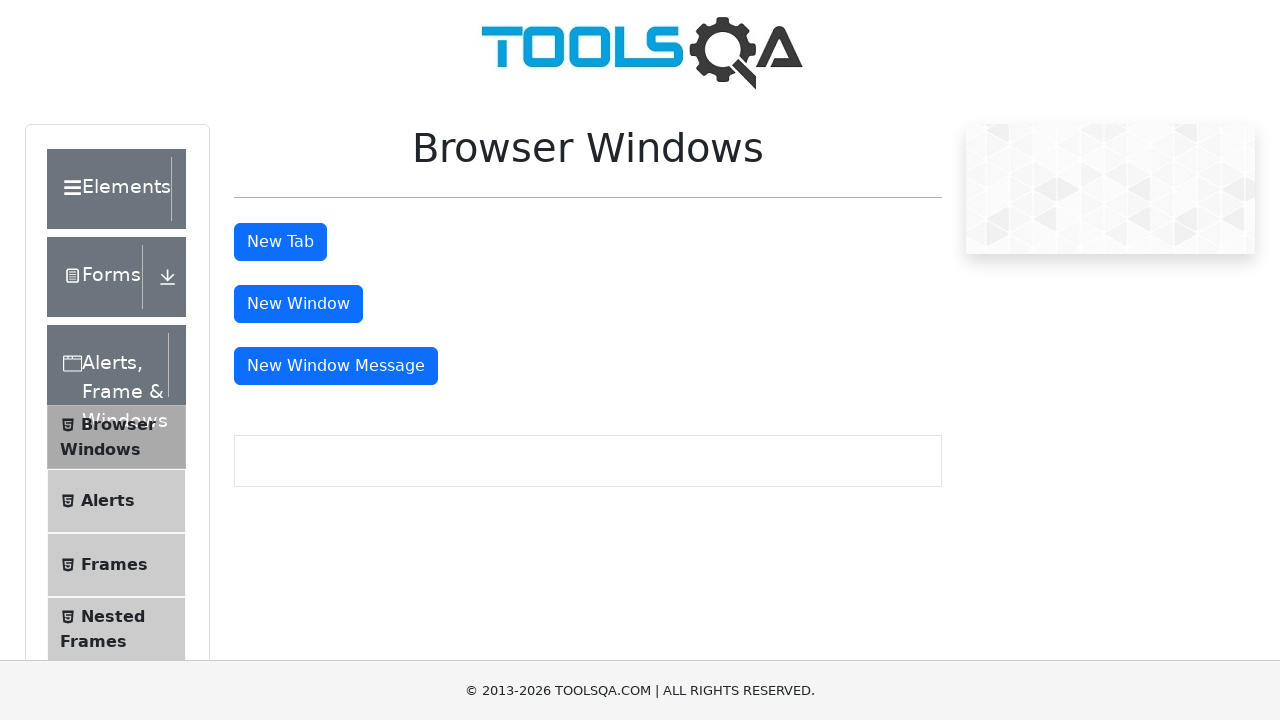

Clicked button to open new tab at (280, 242) on #tabButton
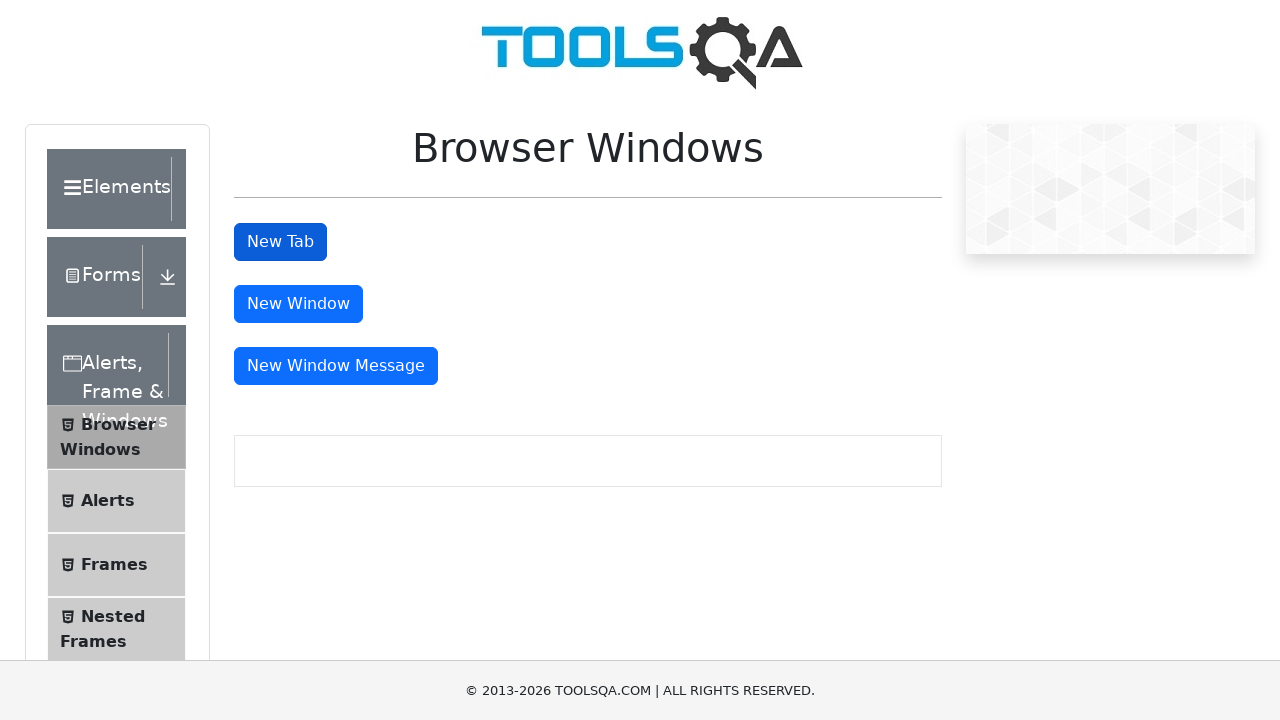

New tab opened and captured
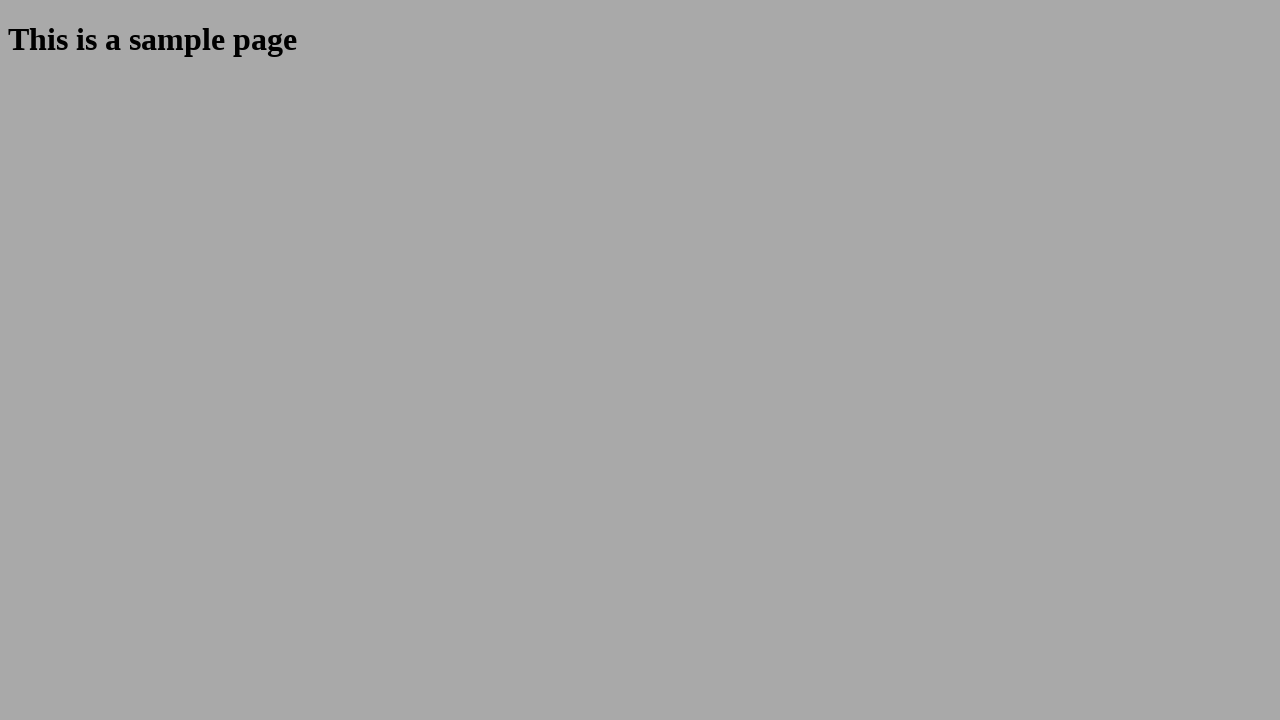

New tab page load state completed
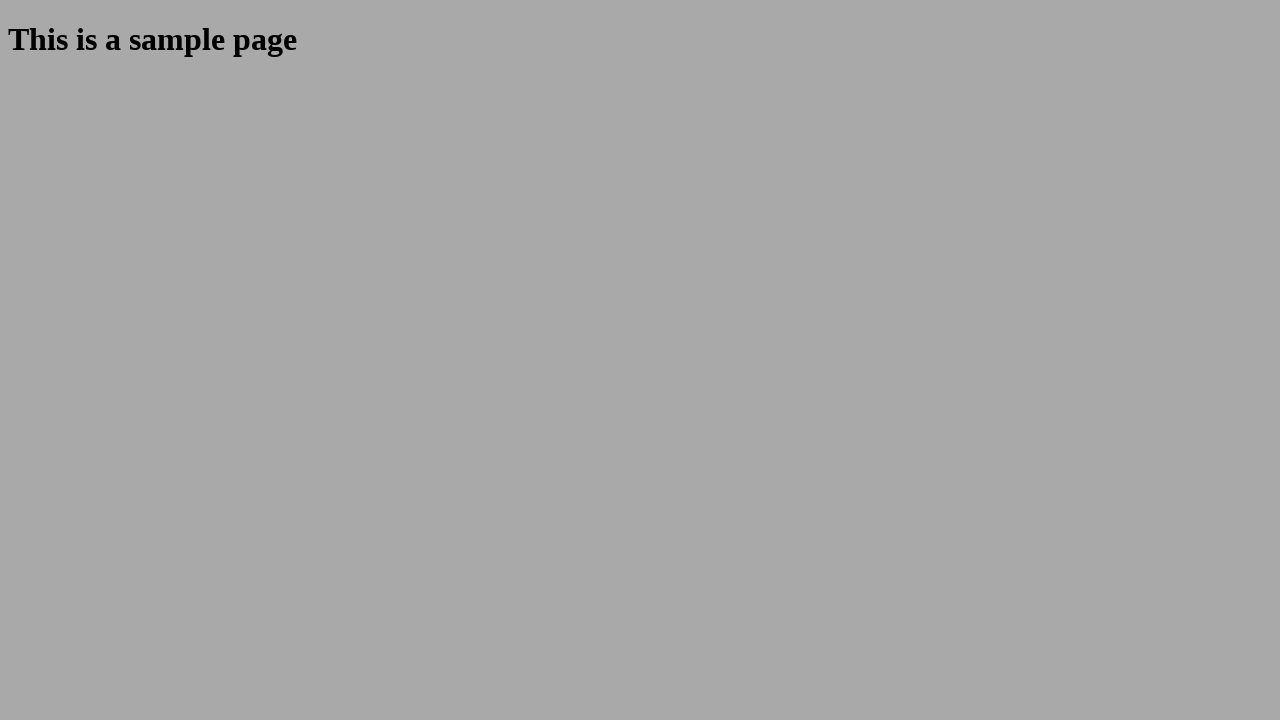

Retrieved new tab URL: https://demoqa.com/sample
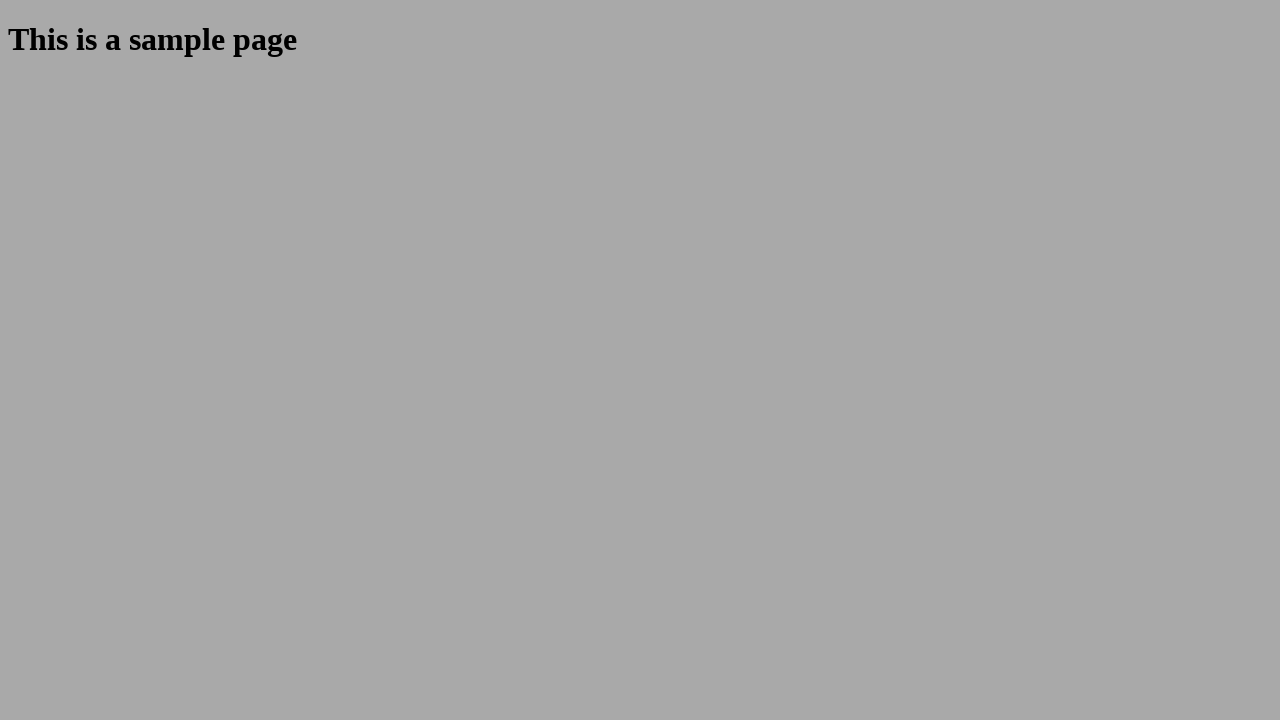

Printed new tab URL to console
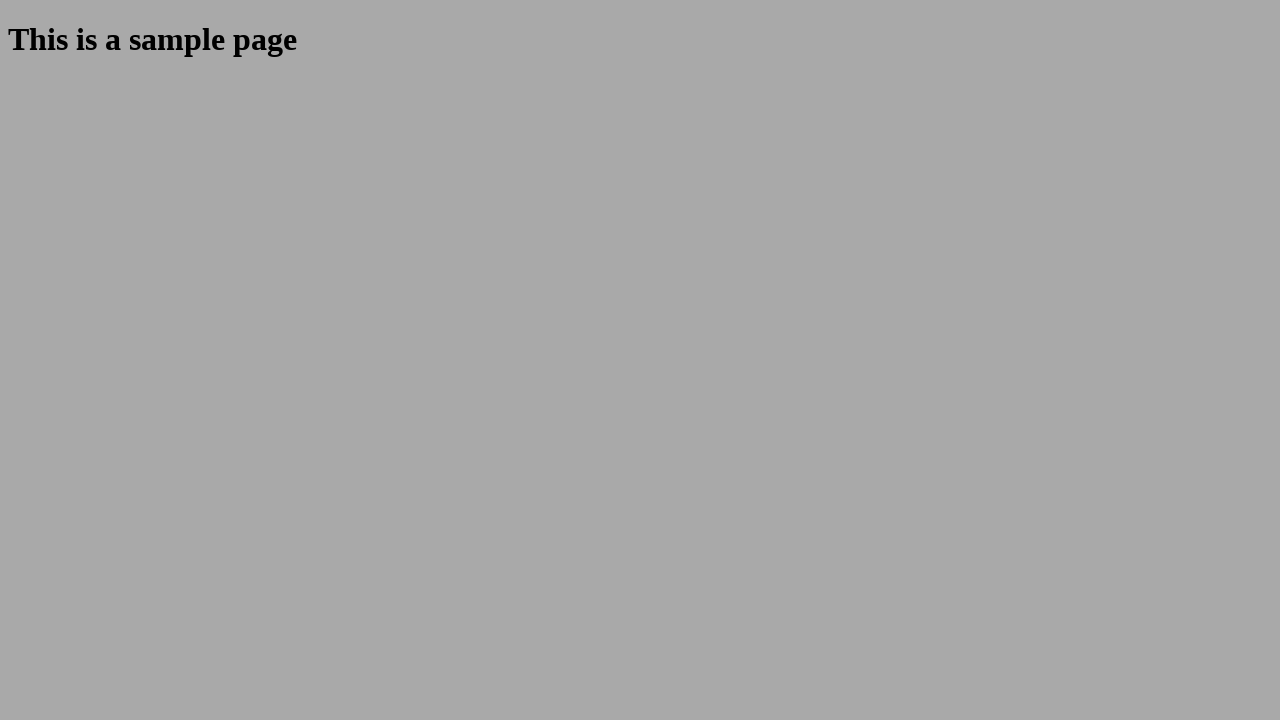

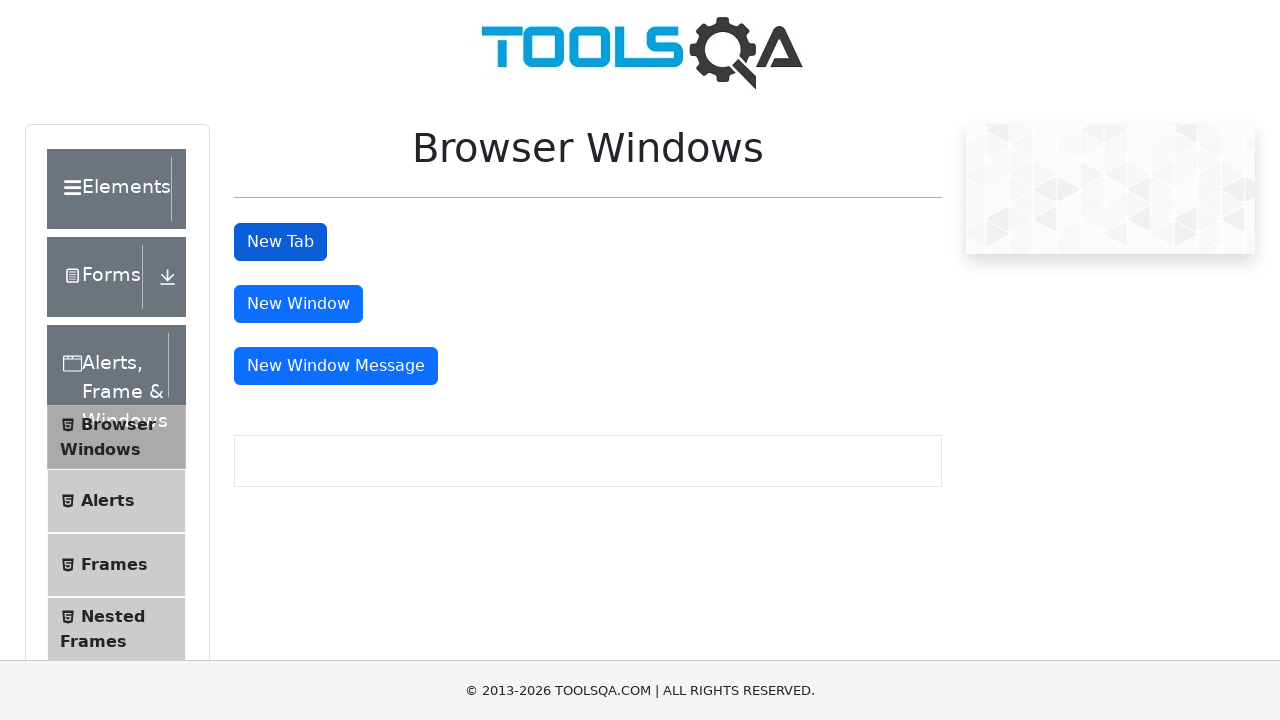